Tests video playback functionality by clicking on the embedded Vimeo video player on the course page

Starting URL: https://itvdn.com/ru/video/java-starter

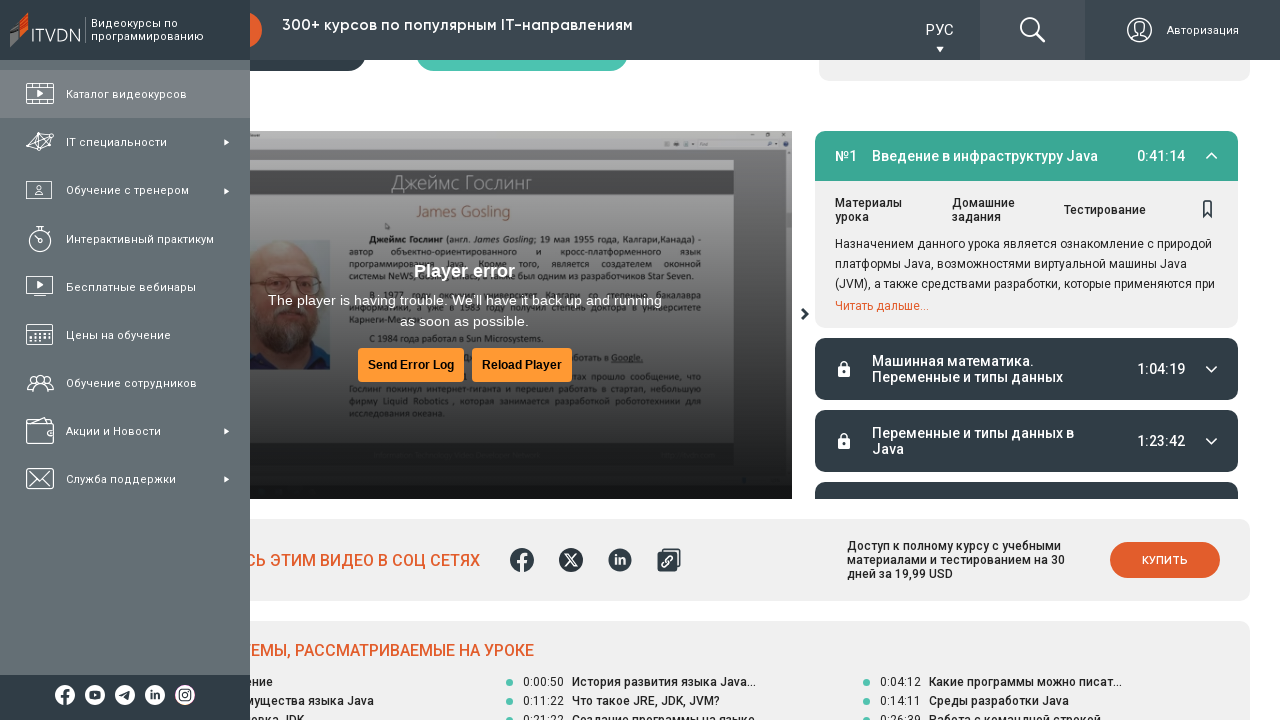

Waited for Vimeo video player iframe to load on course page
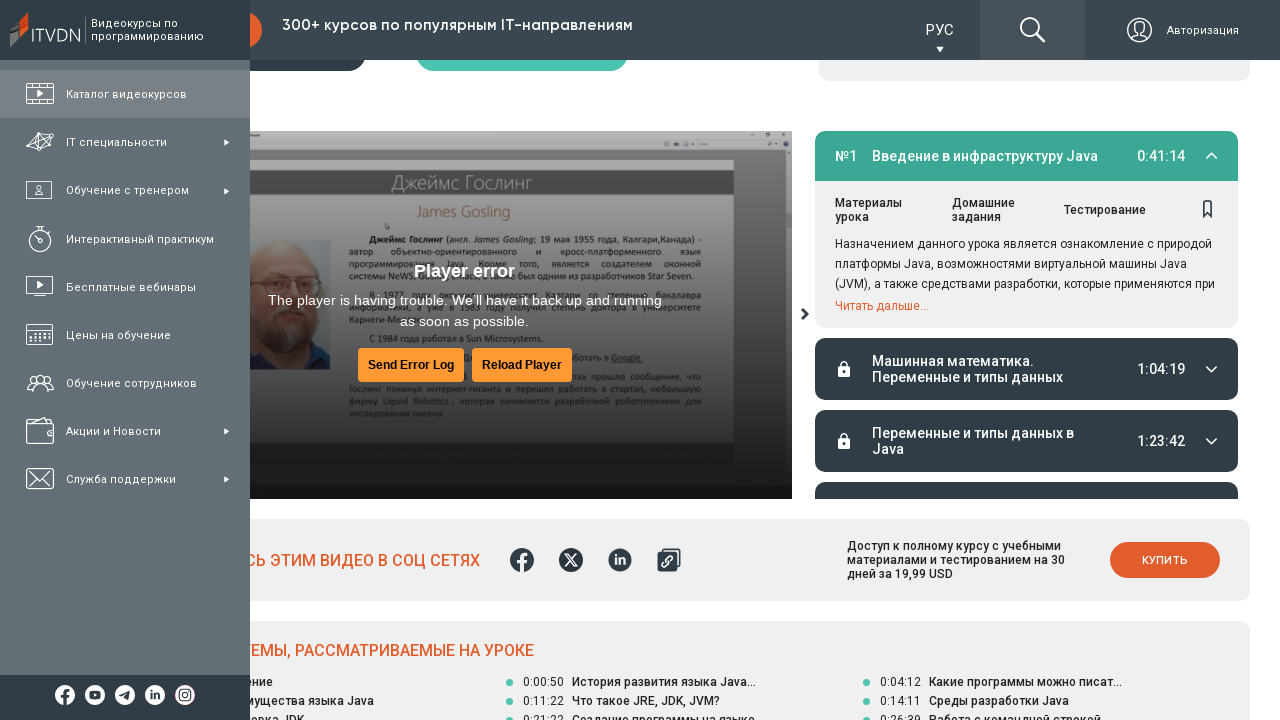

Clicked on embedded Vimeo video player to start playback at (464, 315) on iframe[src*='player.vimeo.com']
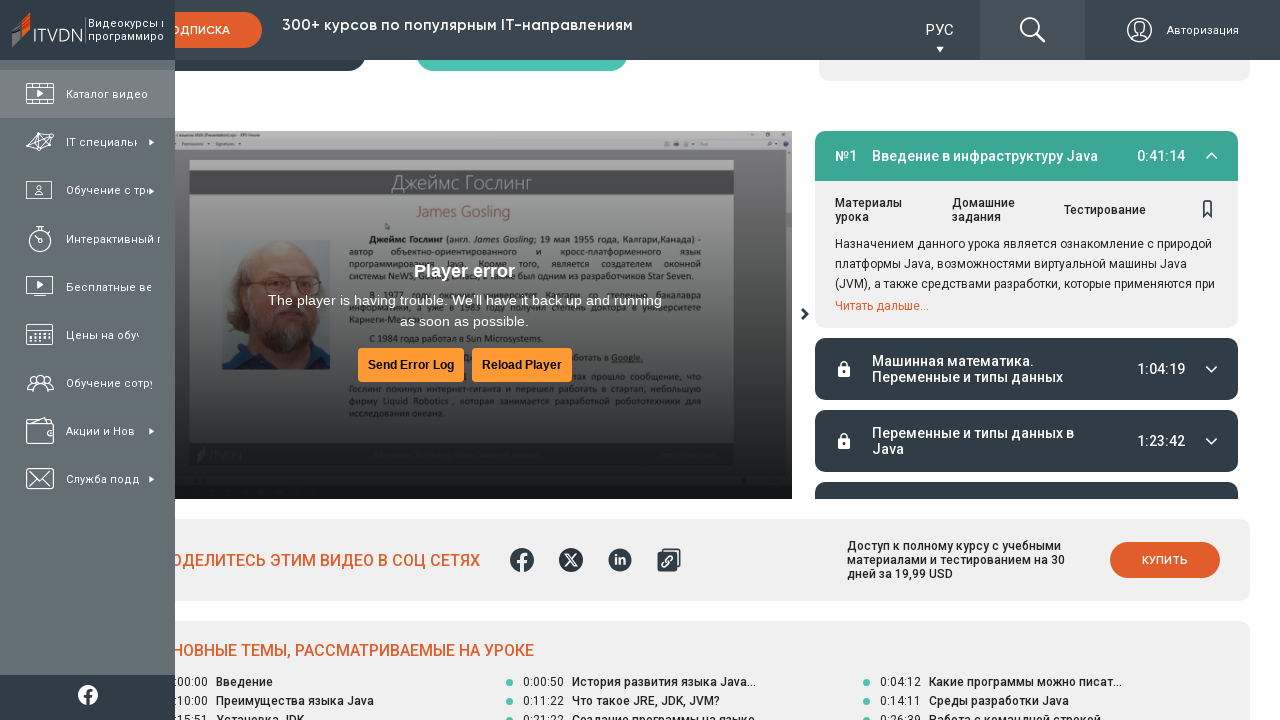

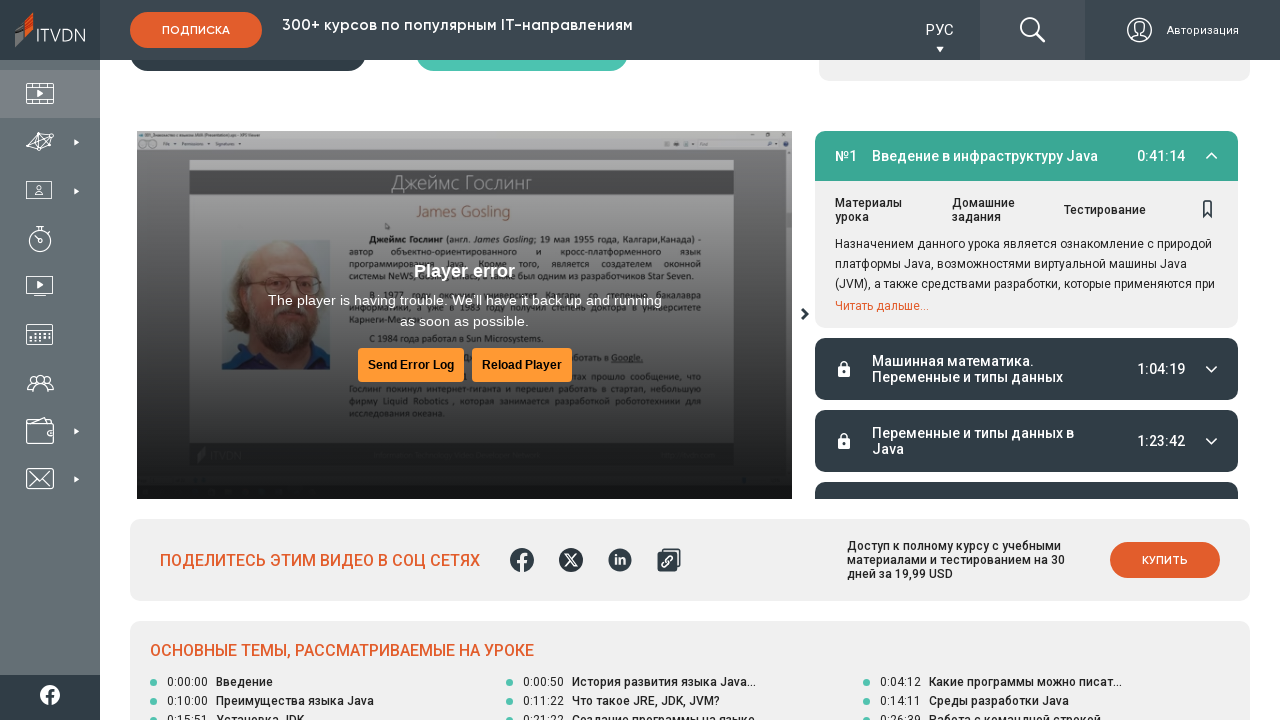